Navigates to a course content page, expands a section by clicking a plus icon, uses keyboard navigation to traverse elements, and interacts with a context menu

Starting URL: http://greenstech.in/selenium-course-content.html

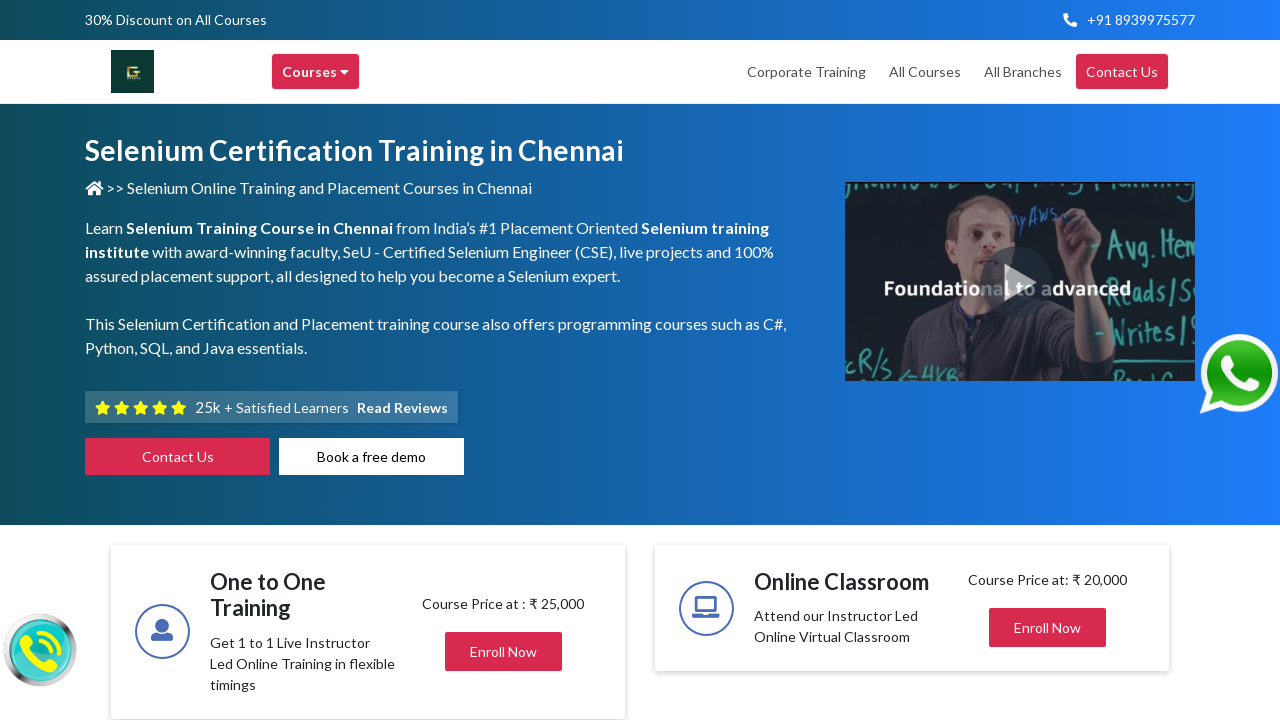

Clicked expand/plus icon for section 20 at (1142, 360) on xpath=//div[@id='heading20']//i[@class='fas fa-plus']
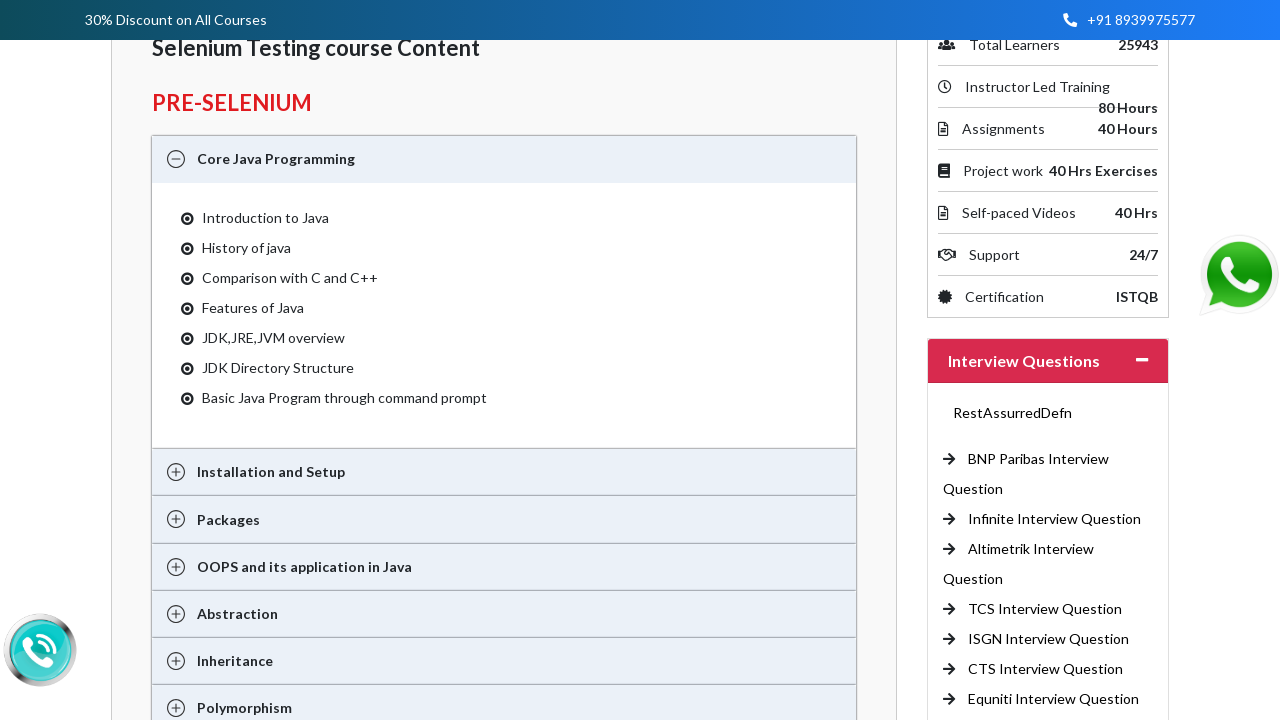

Waited for section to expand
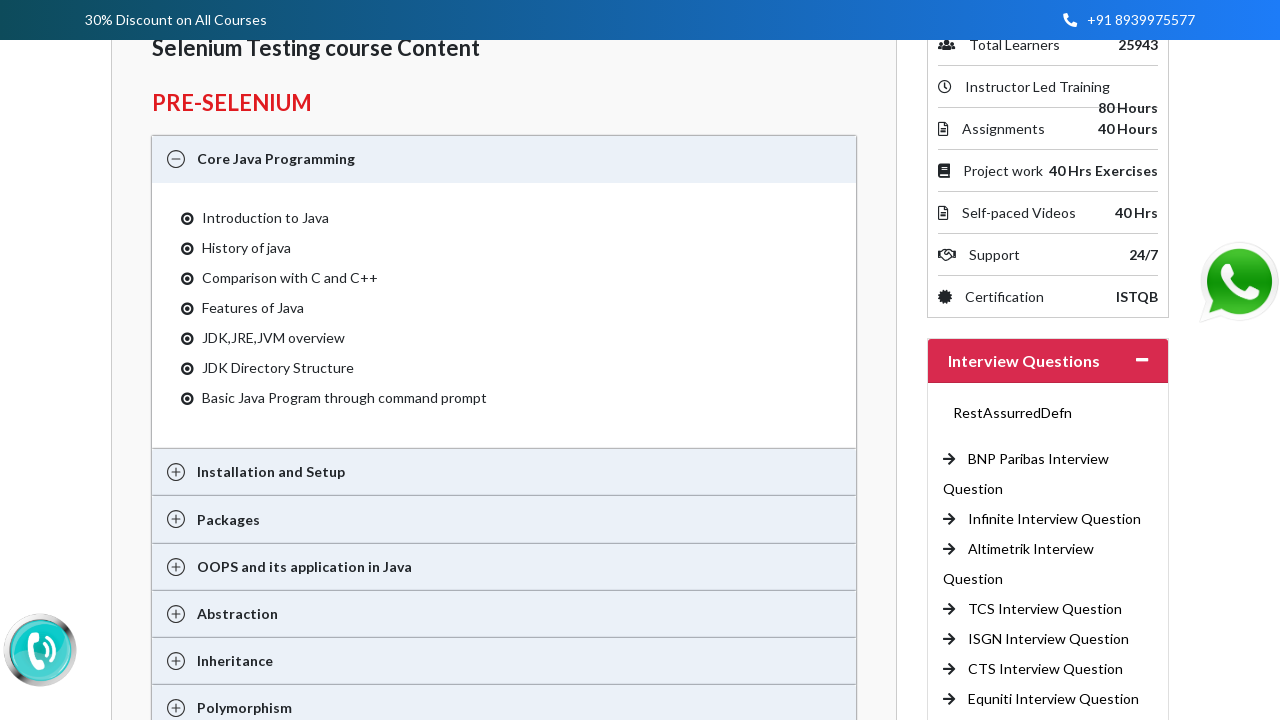

Pressed Tab to navigate to next element
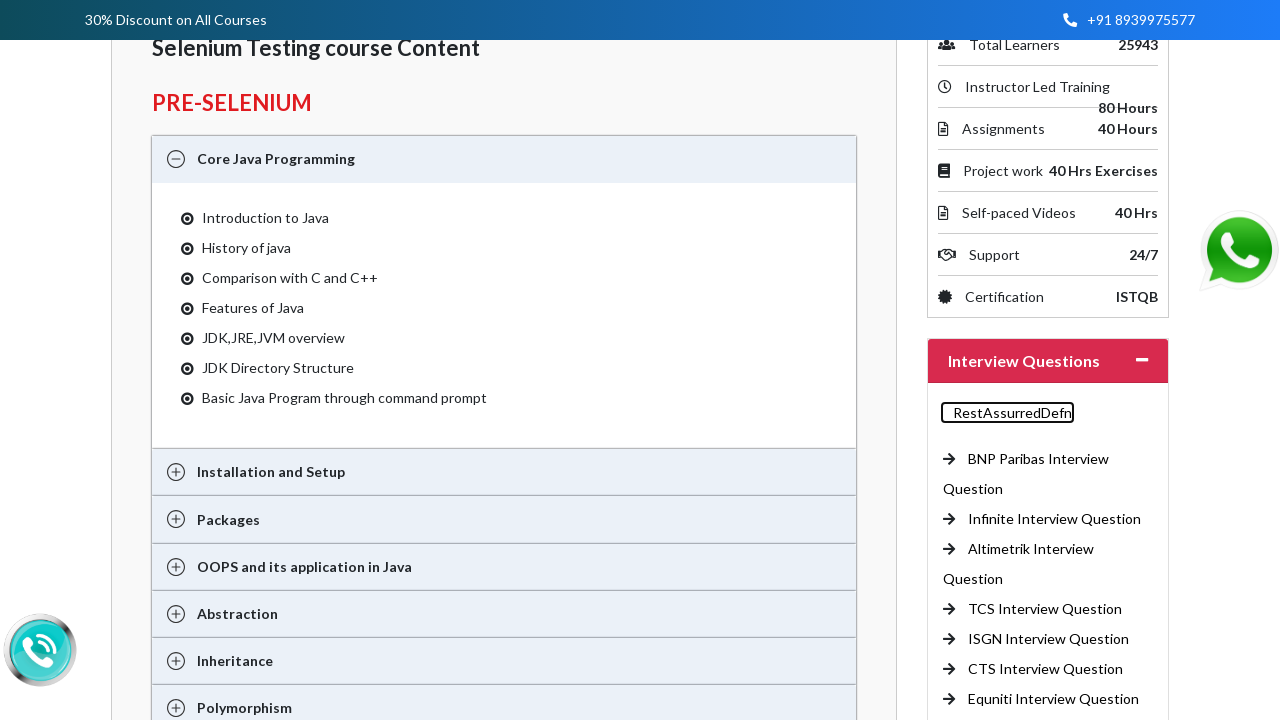

Pressed Tab to navigate to next element
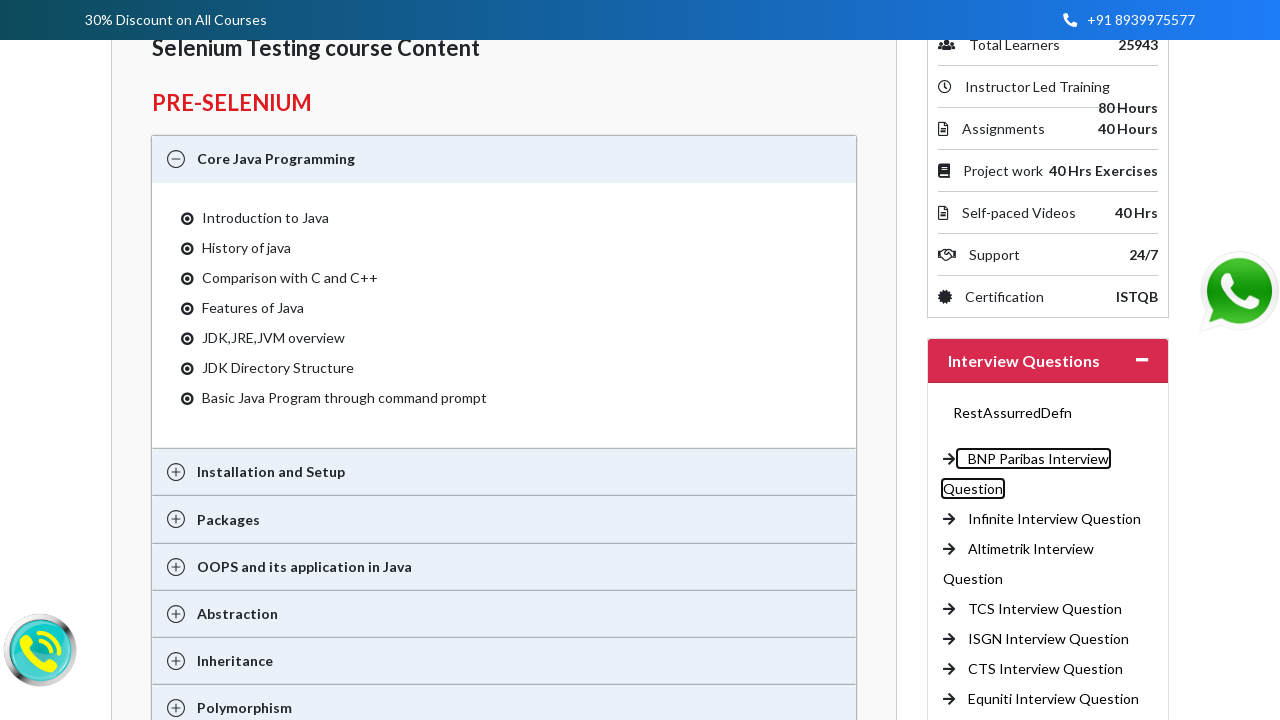

Pressed Tab to navigate to next element
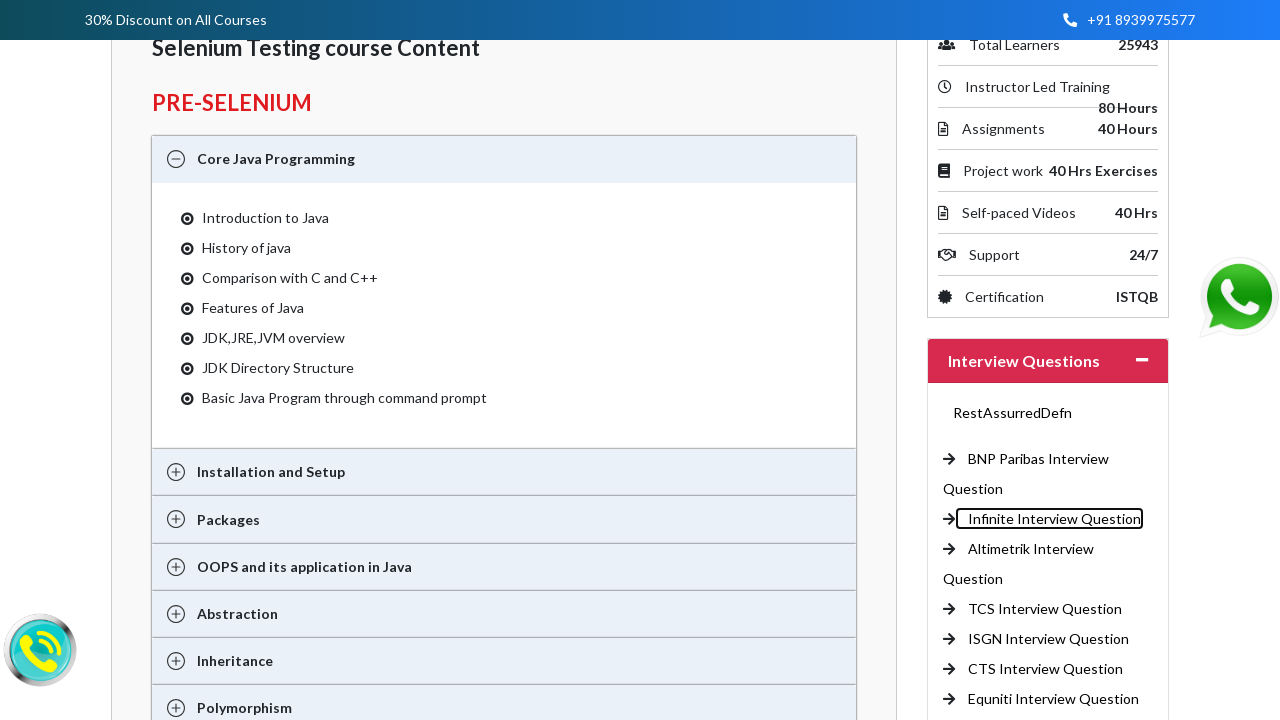

Pressed Tab to navigate to next element
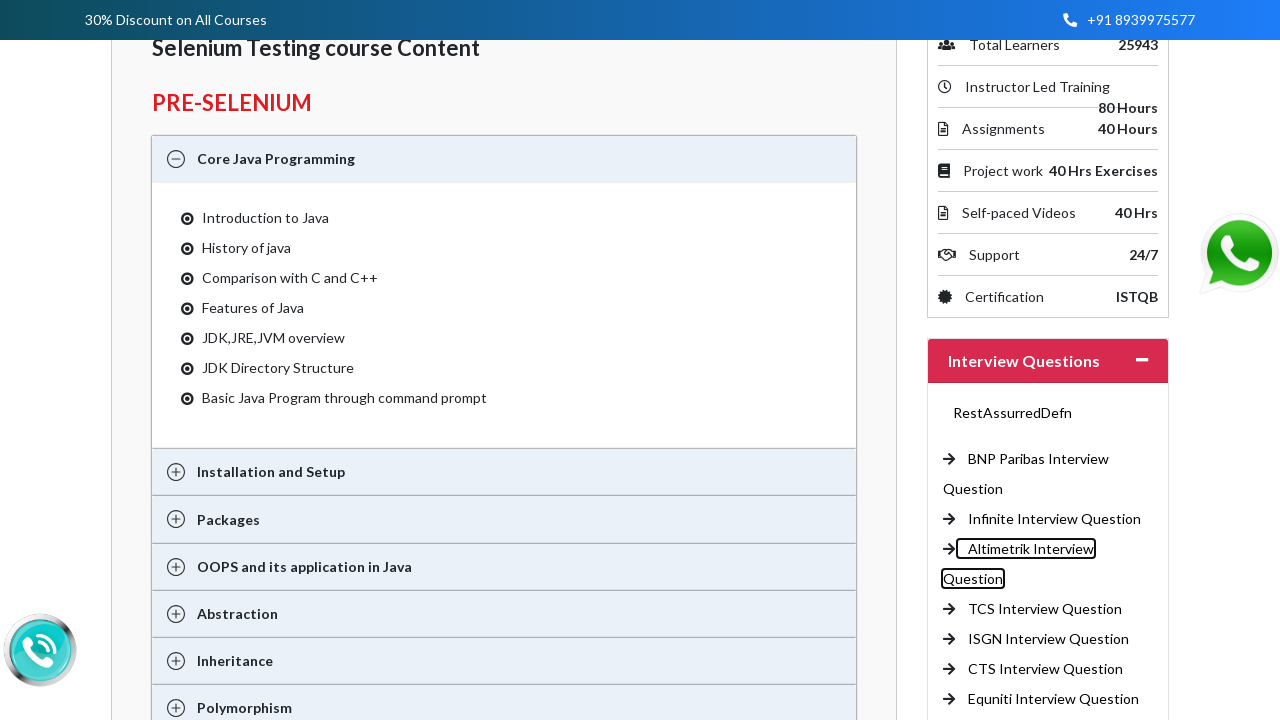

Pressed Tab to navigate to next element
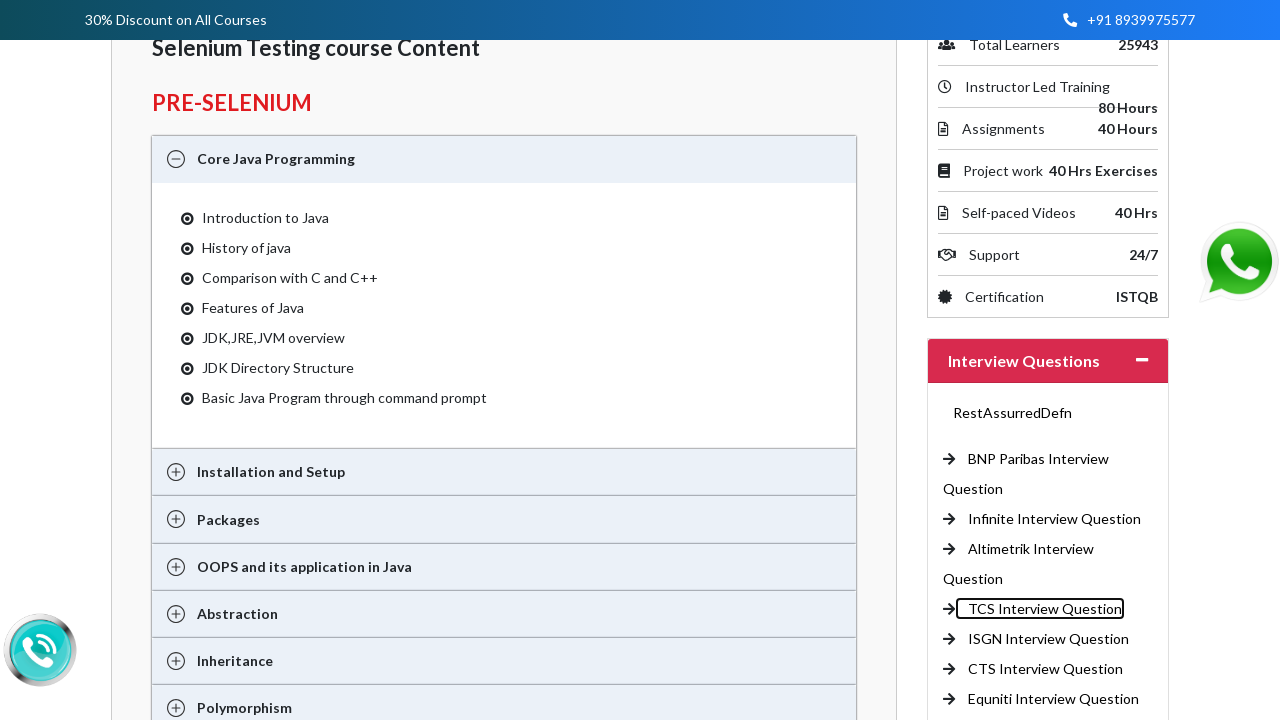

Pressed Tab to navigate to next element
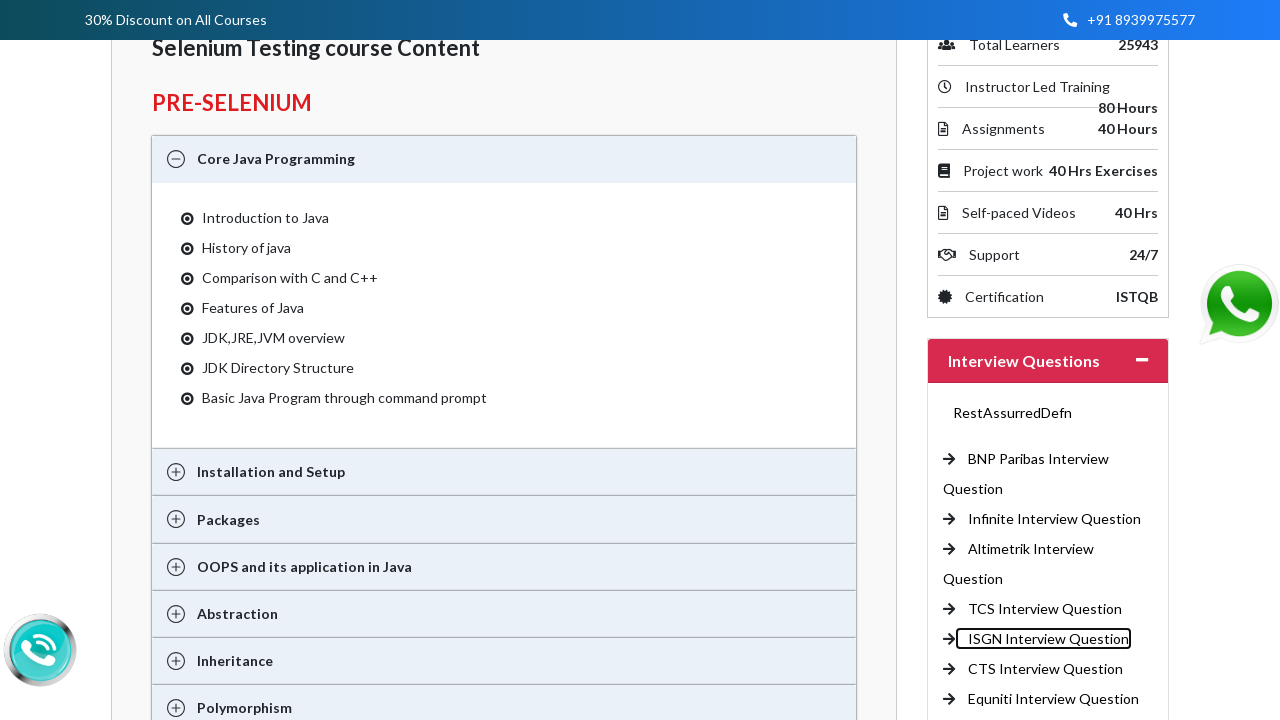

Pressed Tab to navigate to next element
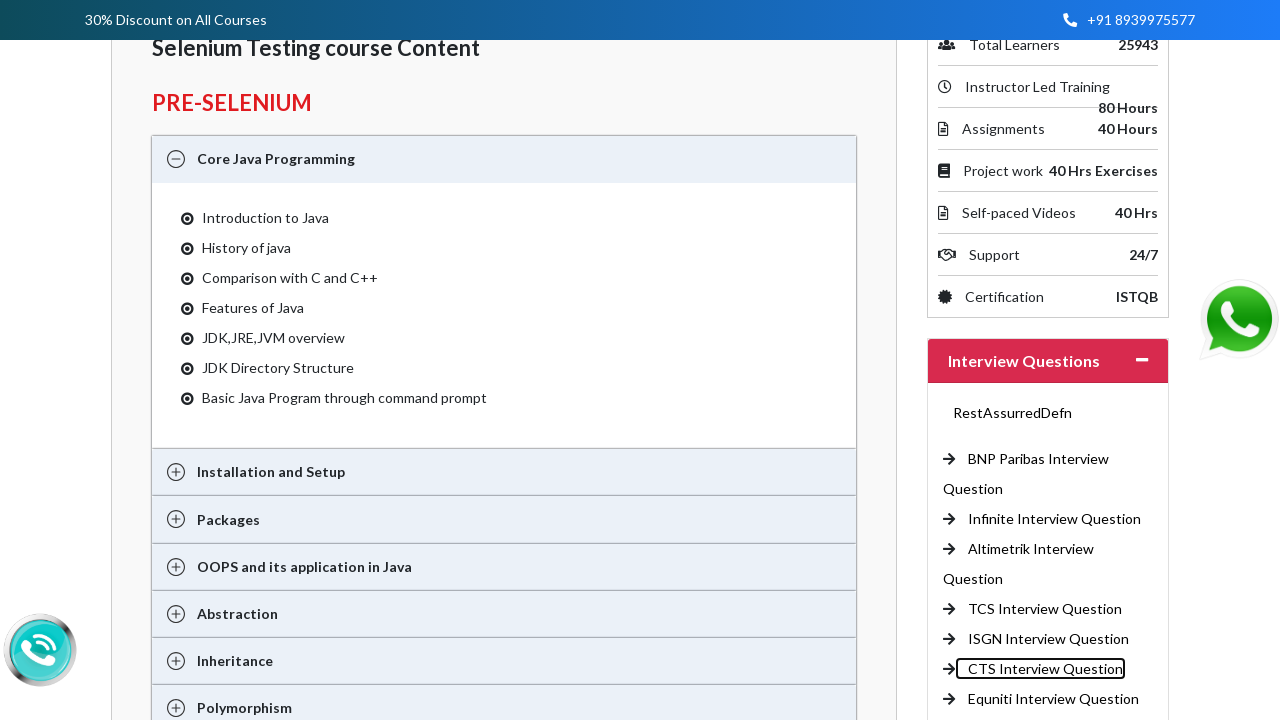

Pressed Enter to select focused element
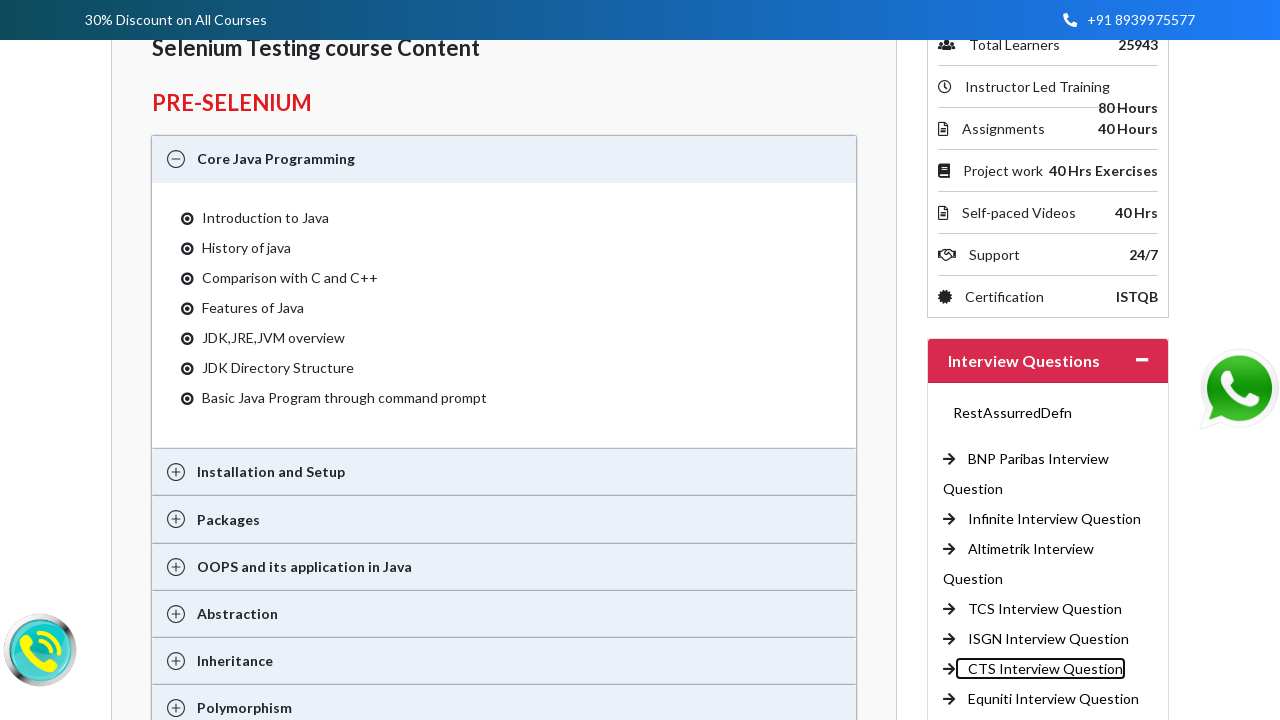

Right-clicked body to open context menu at (640, 360) on body
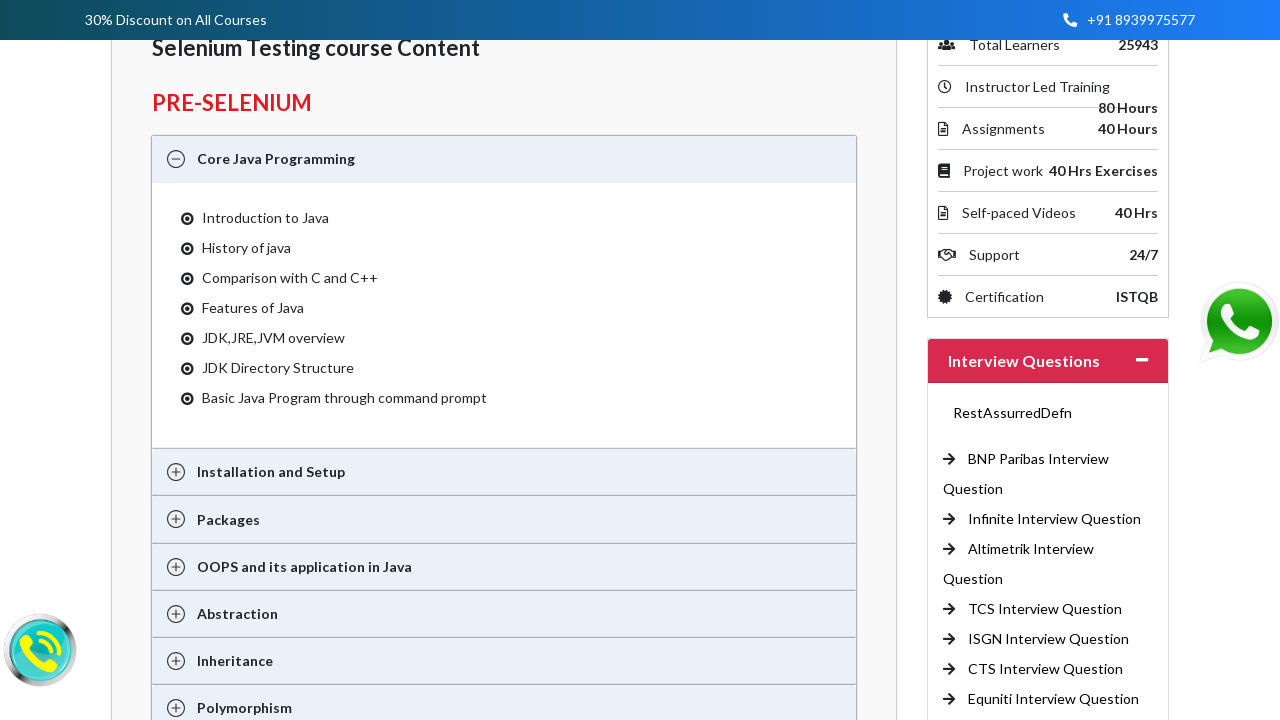

Pressed ArrowDown to navigate in context menu
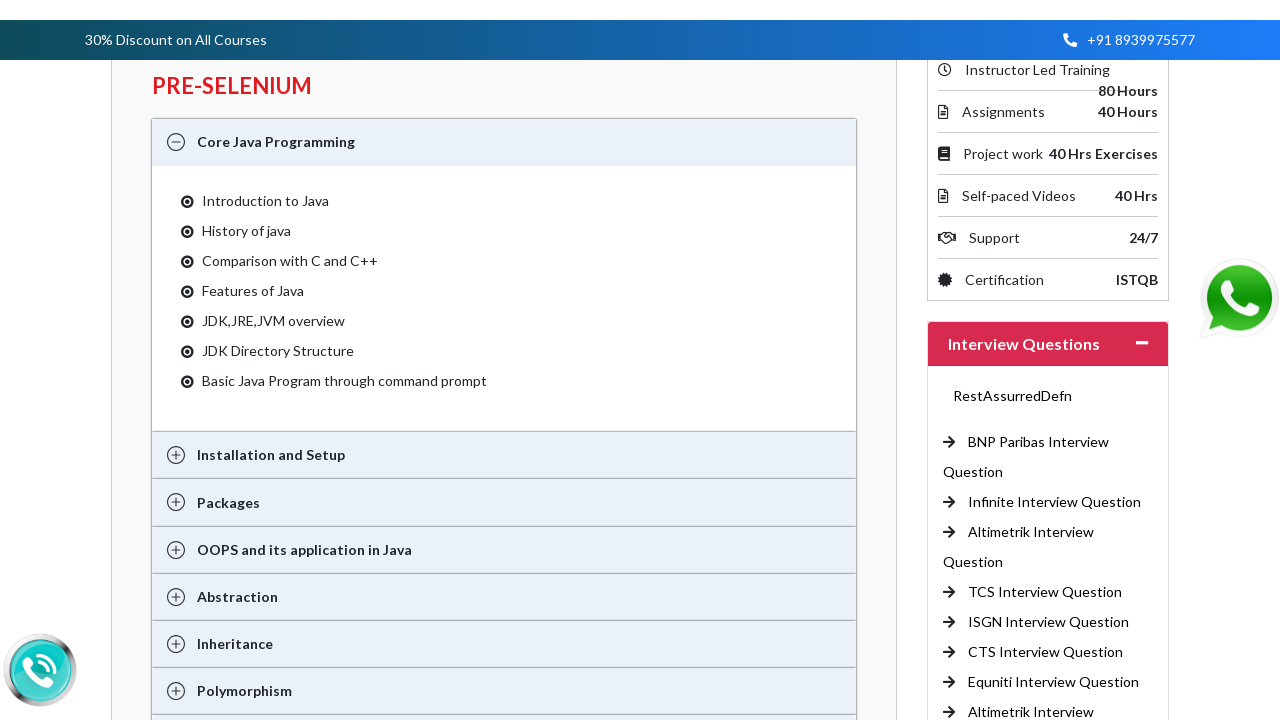

Pressed ArrowDown to navigate in context menu
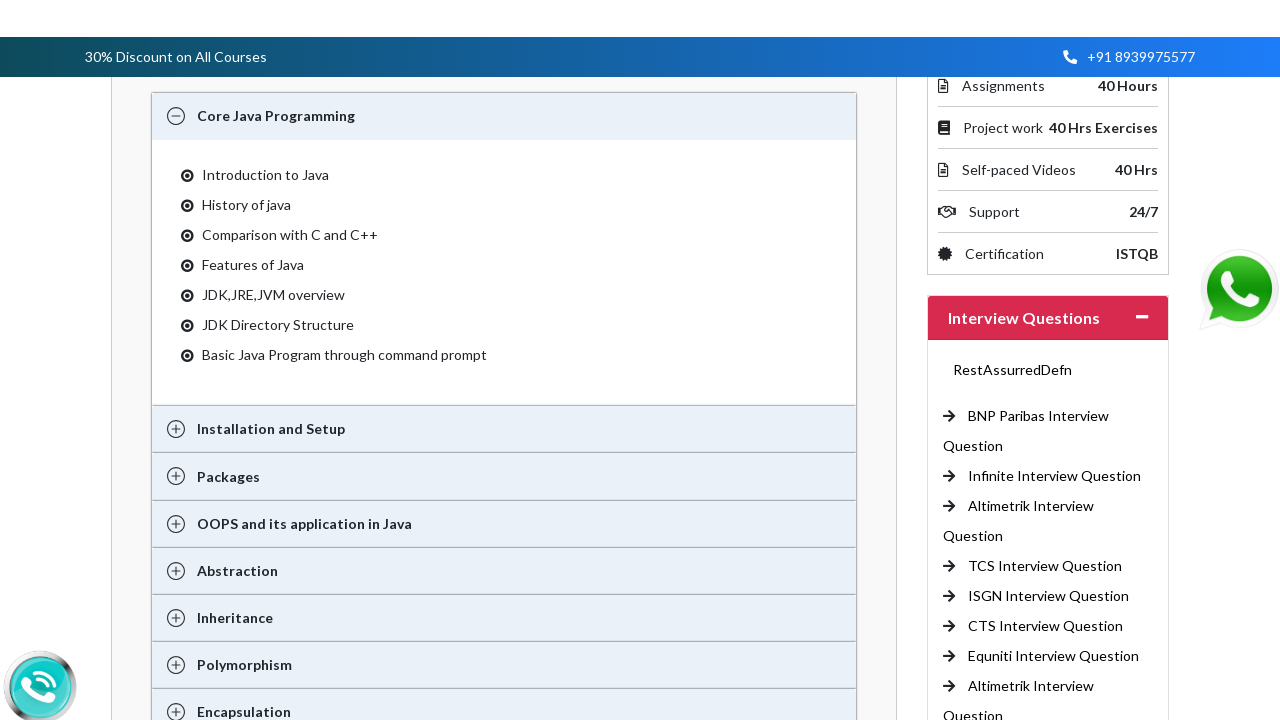

Pressed ArrowDown to navigate in context menu
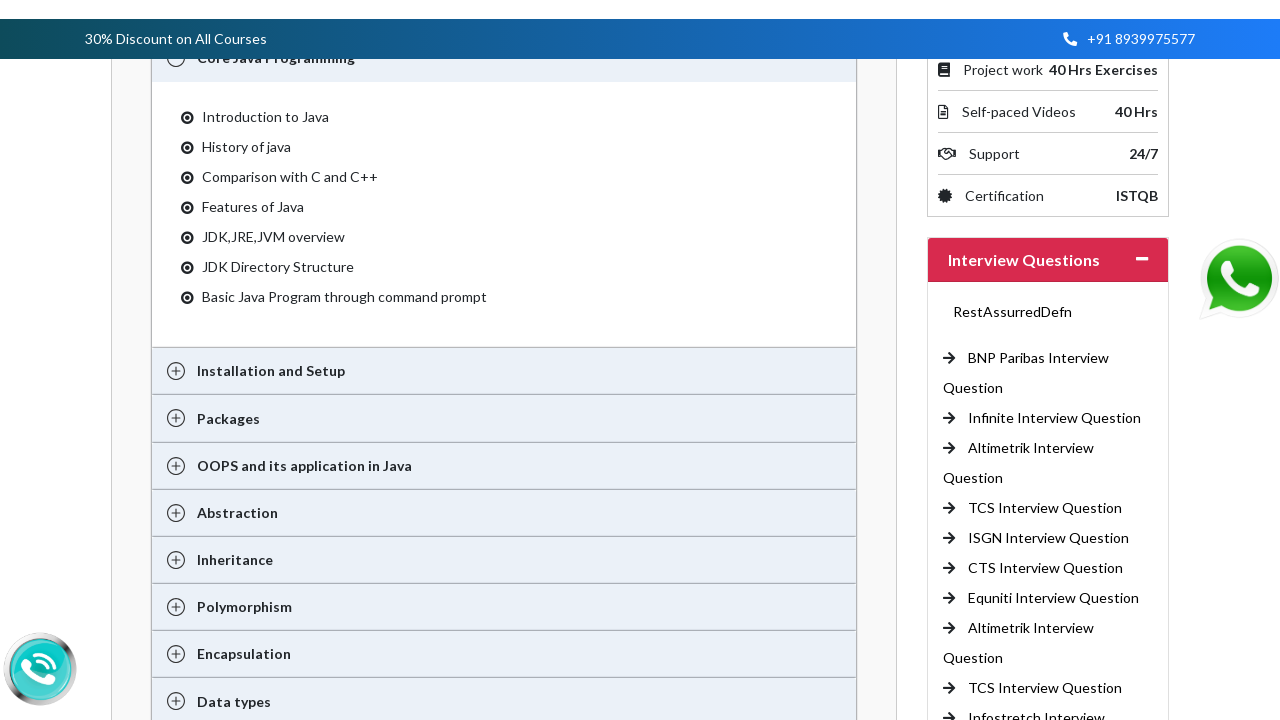

Pressed Enter to select context menu option
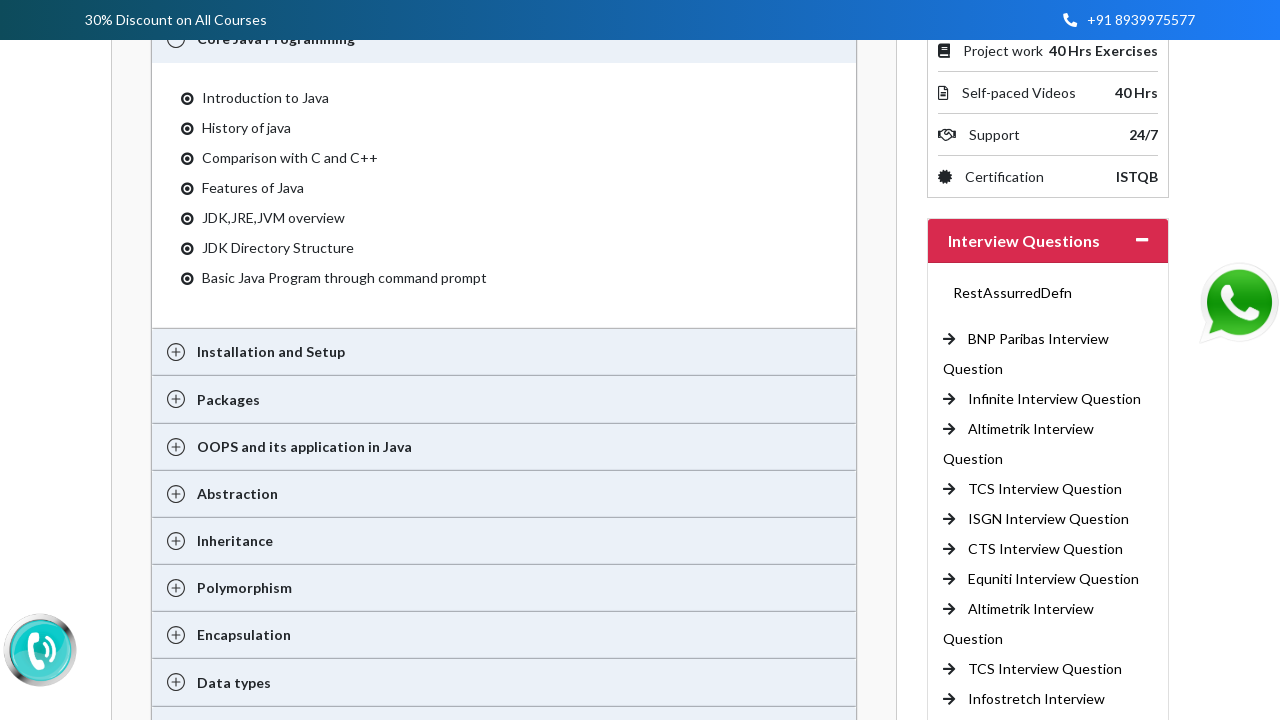

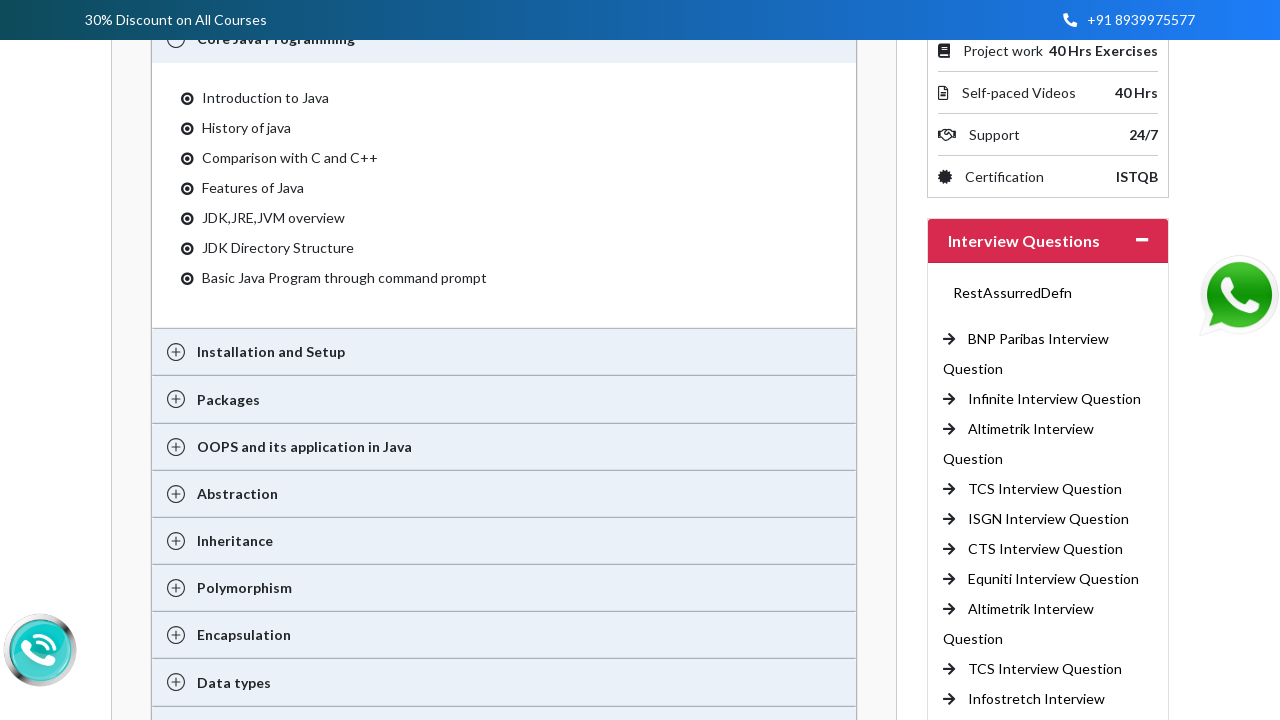